Tests keyboard actions by filling text in a field, selecting all, copying, tabbing to next field, and pasting

Starting URL: https://gotranscript.com/text-compare

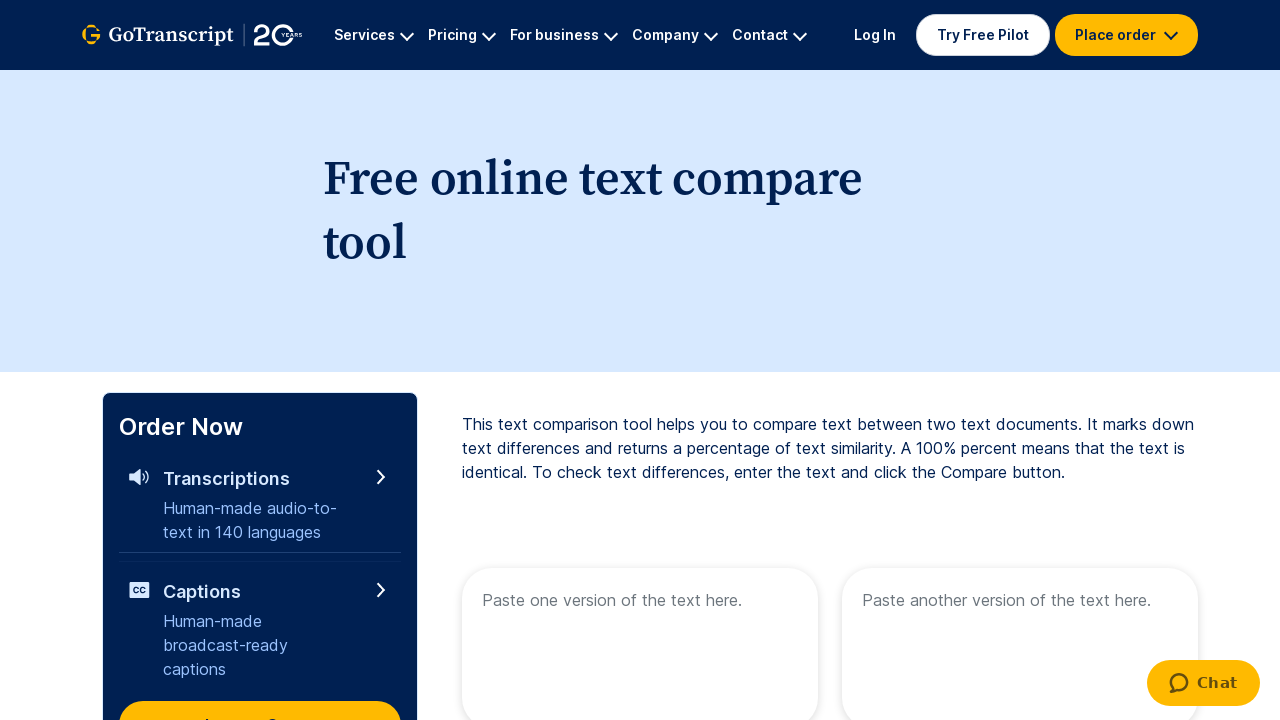

Filled first text area with 'I am Learning Playwright ' on [name="text1"]
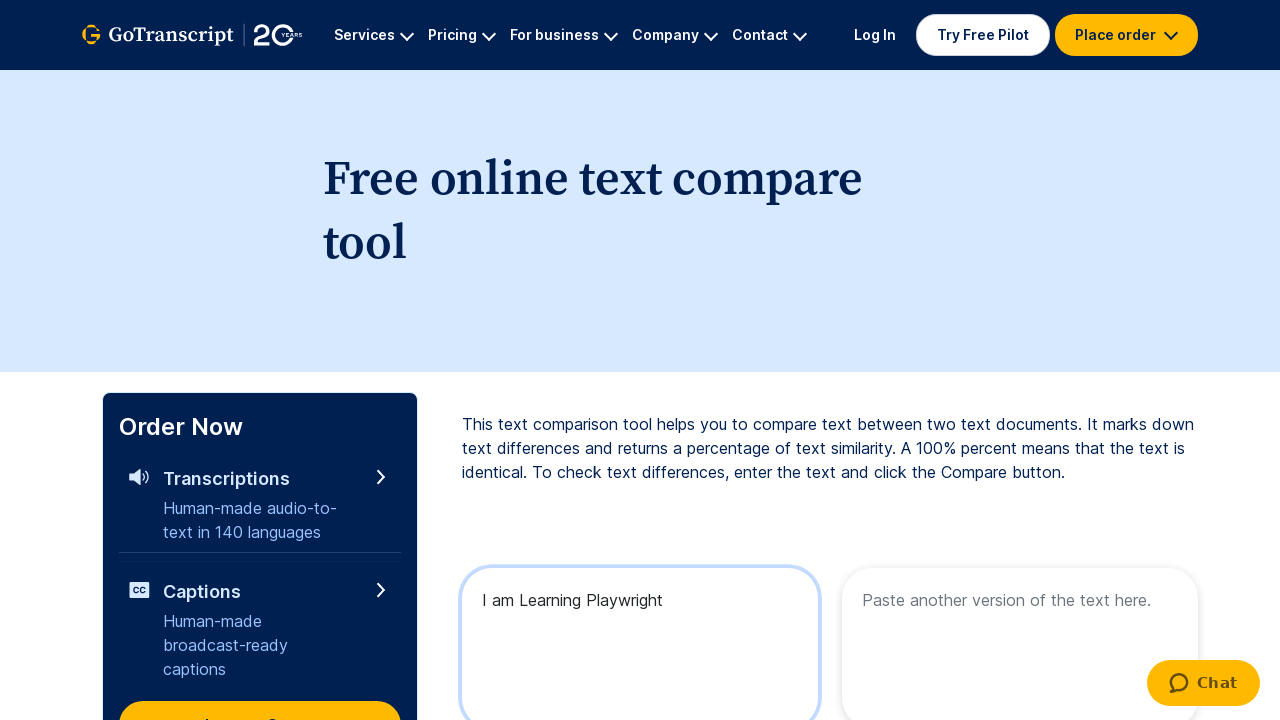

Selected all text in first text area using Ctrl+A
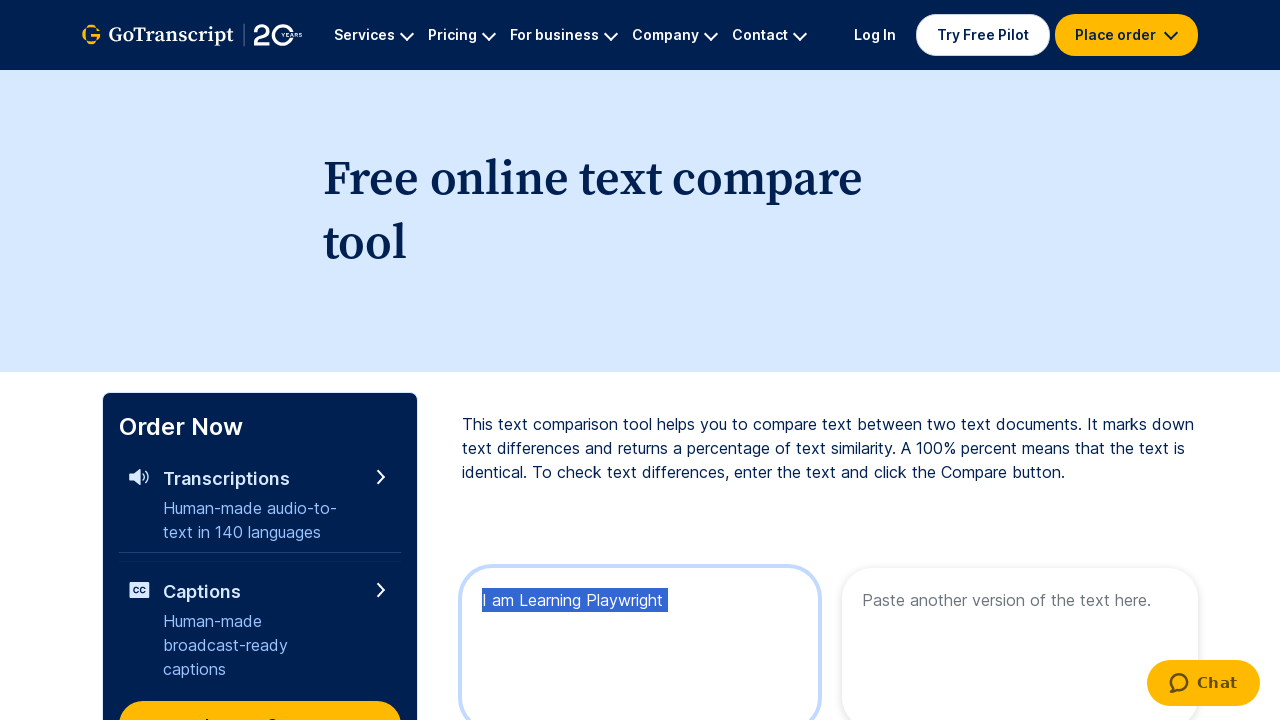

Copied selected text using Ctrl+C
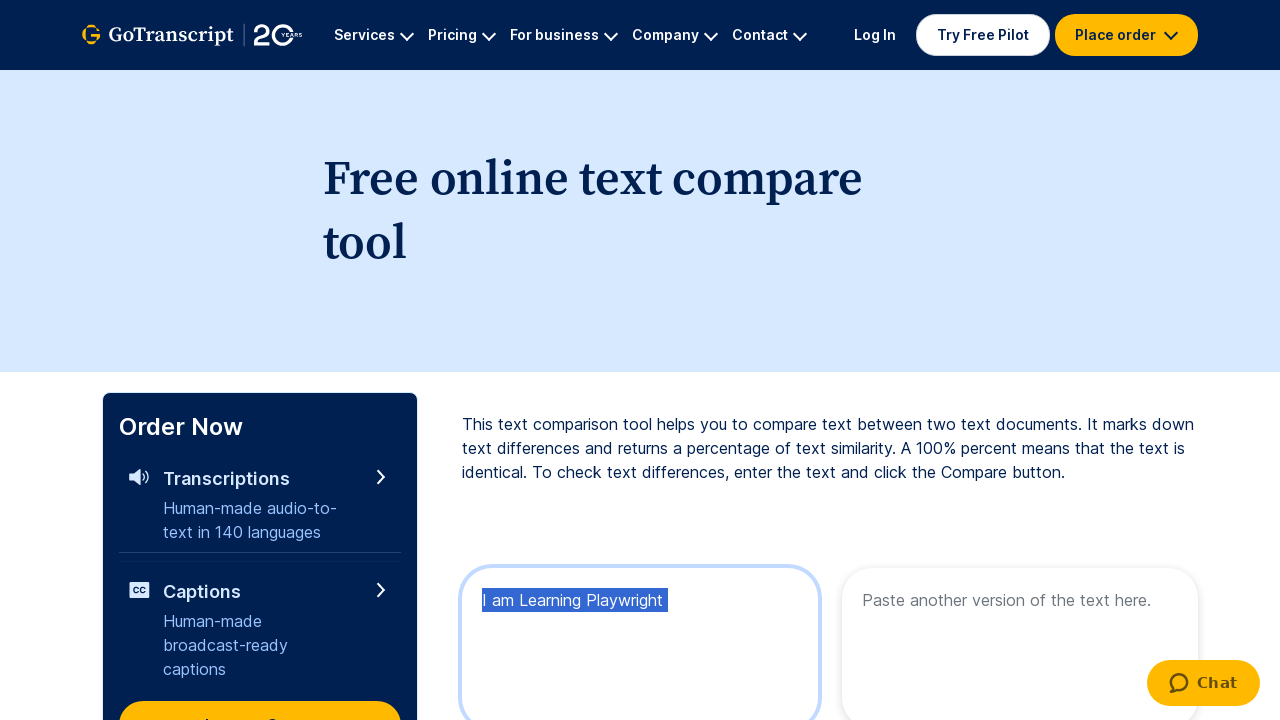

Tabbed to next field
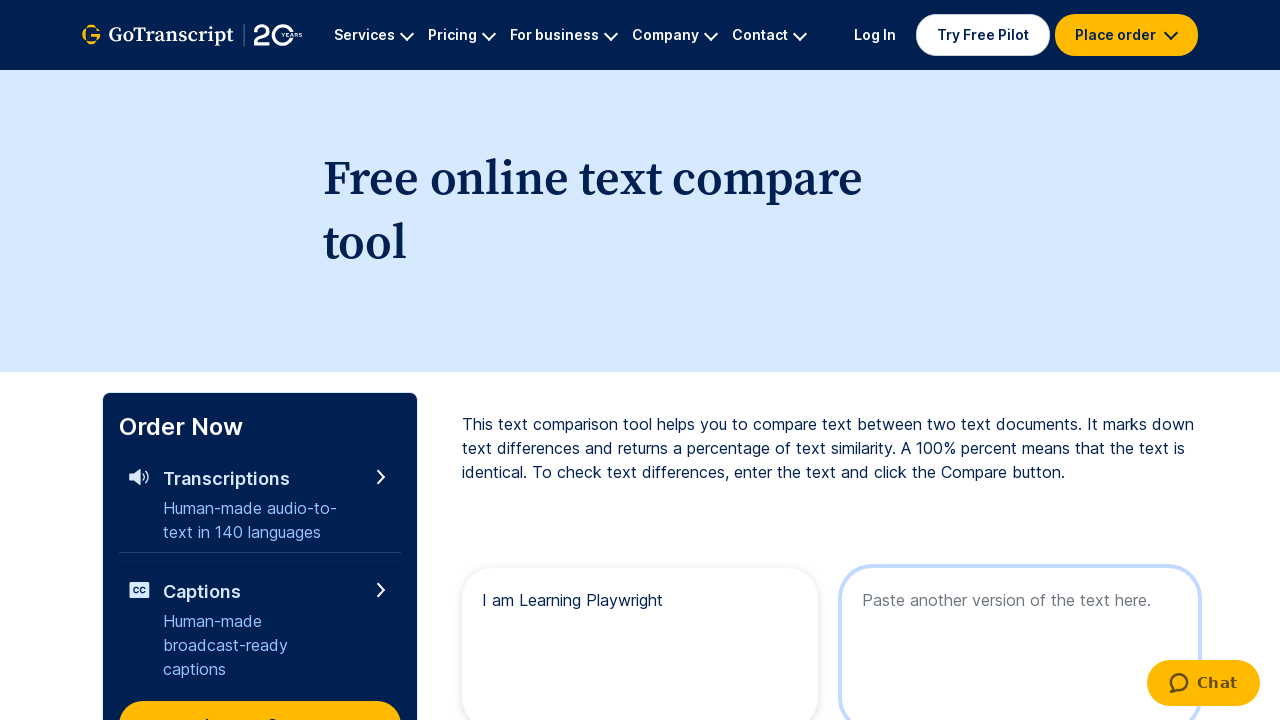

Pasted copied text into second field using Ctrl+V
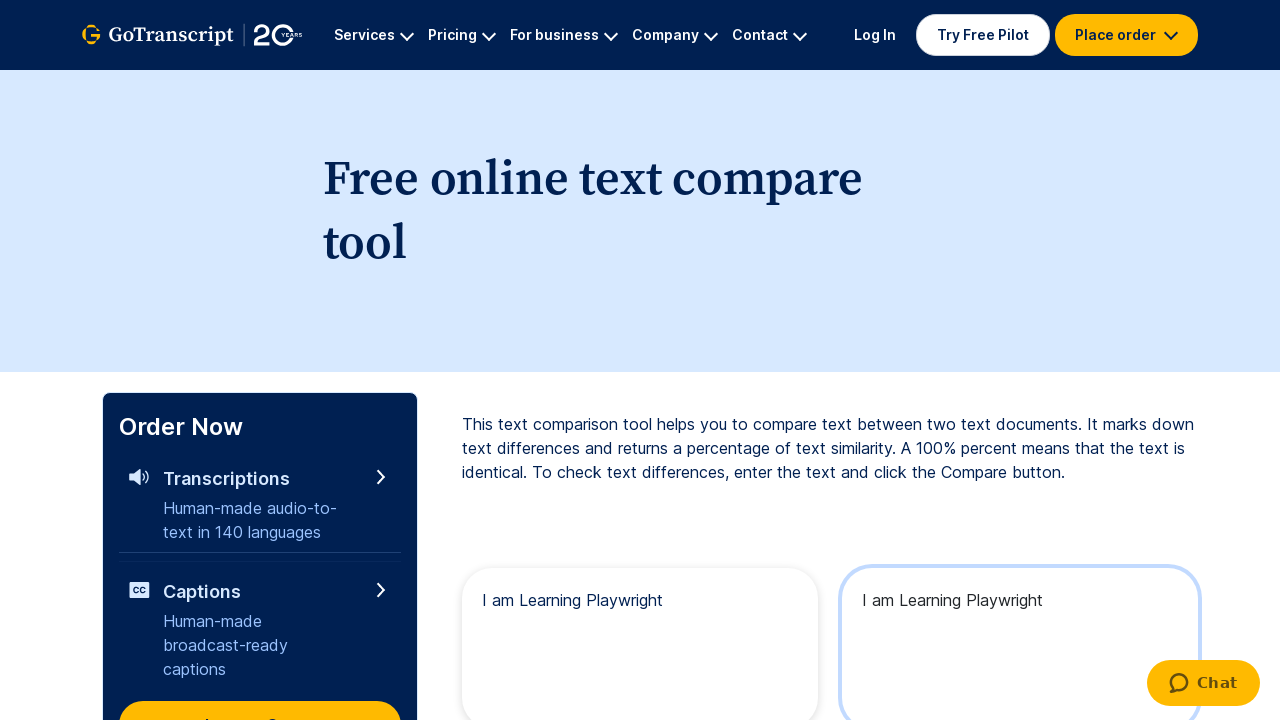

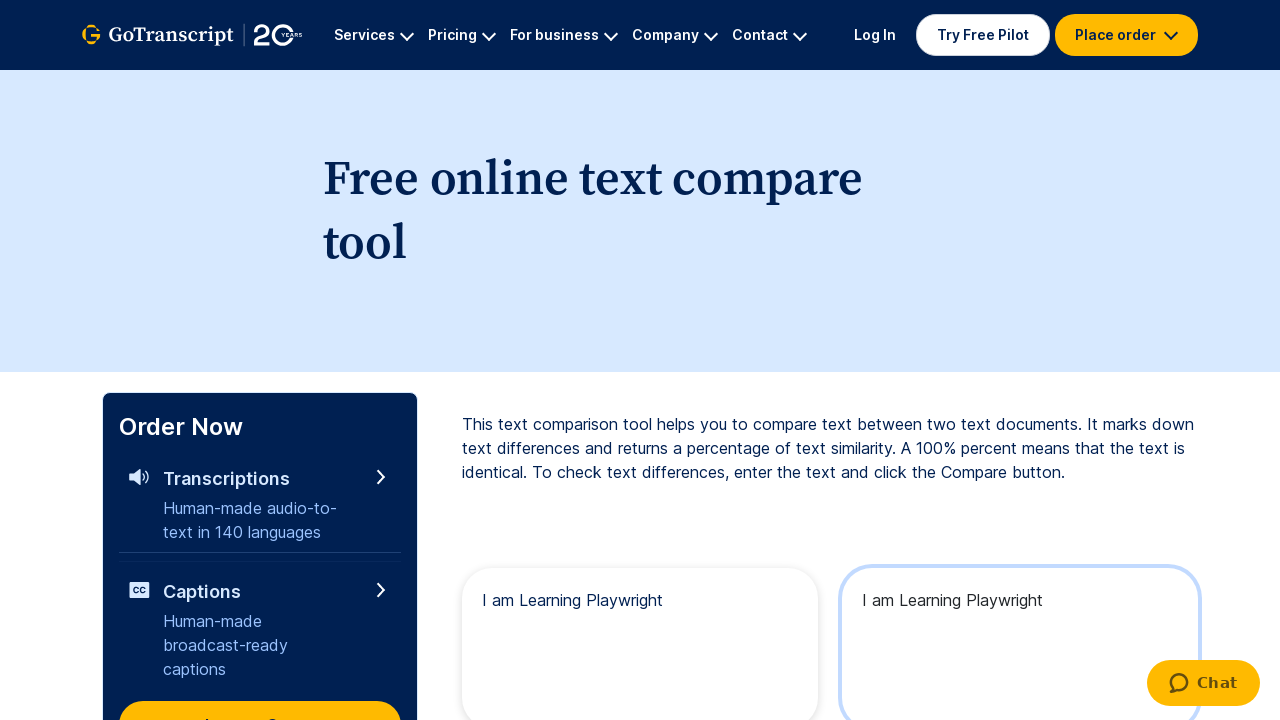